Tests clearing and re-entering form data in login fields

Starting URL: http://training.skillo-bg.com:4300/posts/all

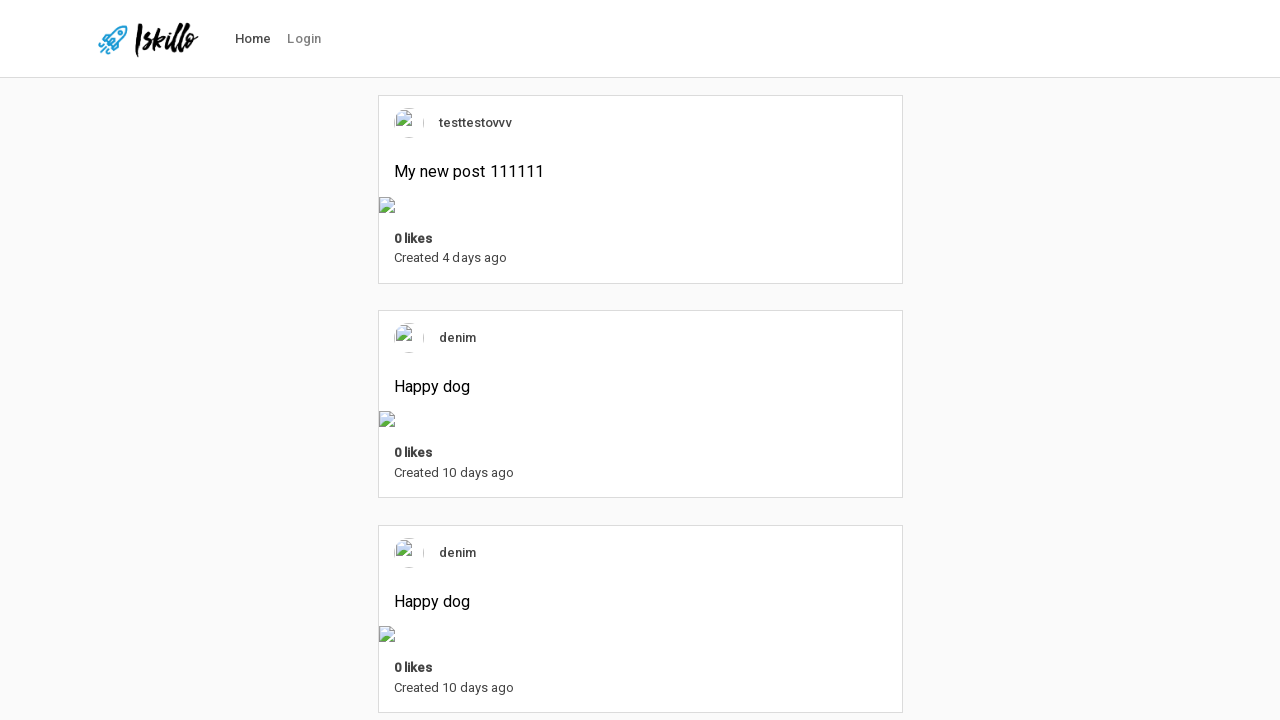

Clicked login link to navigate to login page at (304, 39) on #nav-link-login
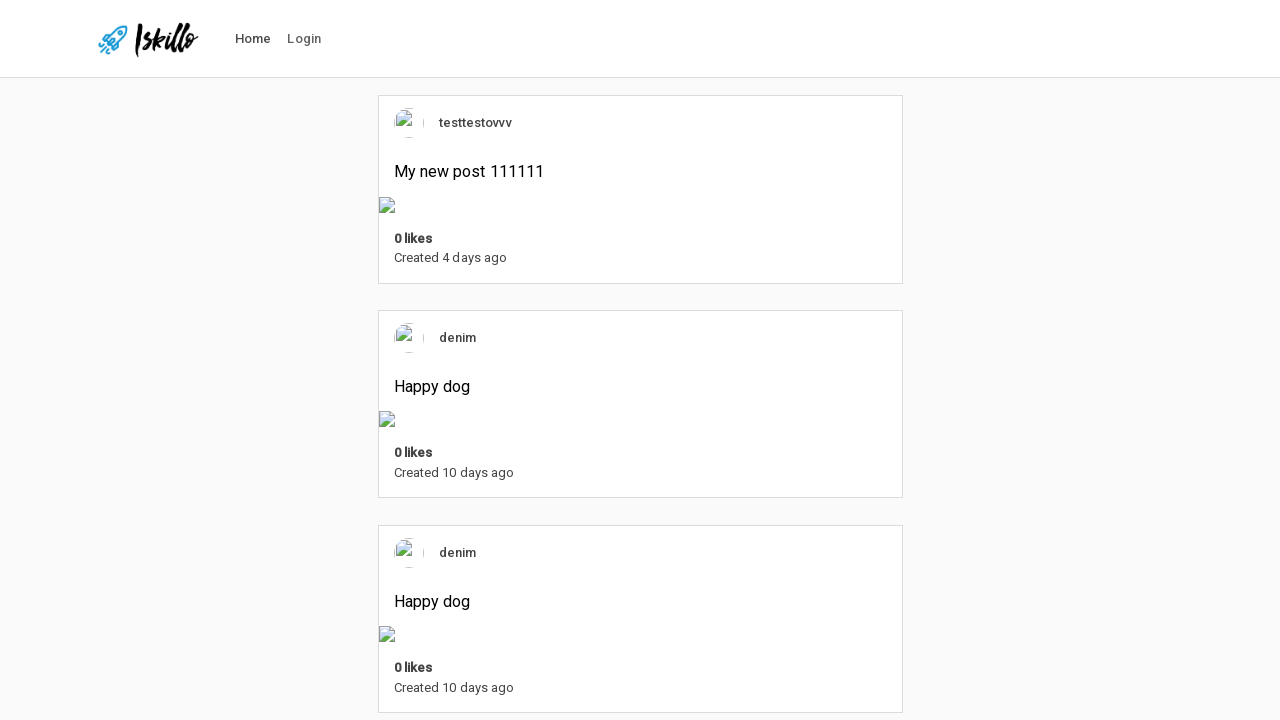

Clicked username field to focus it at (640, 287) on #defaultLoginFormUsername
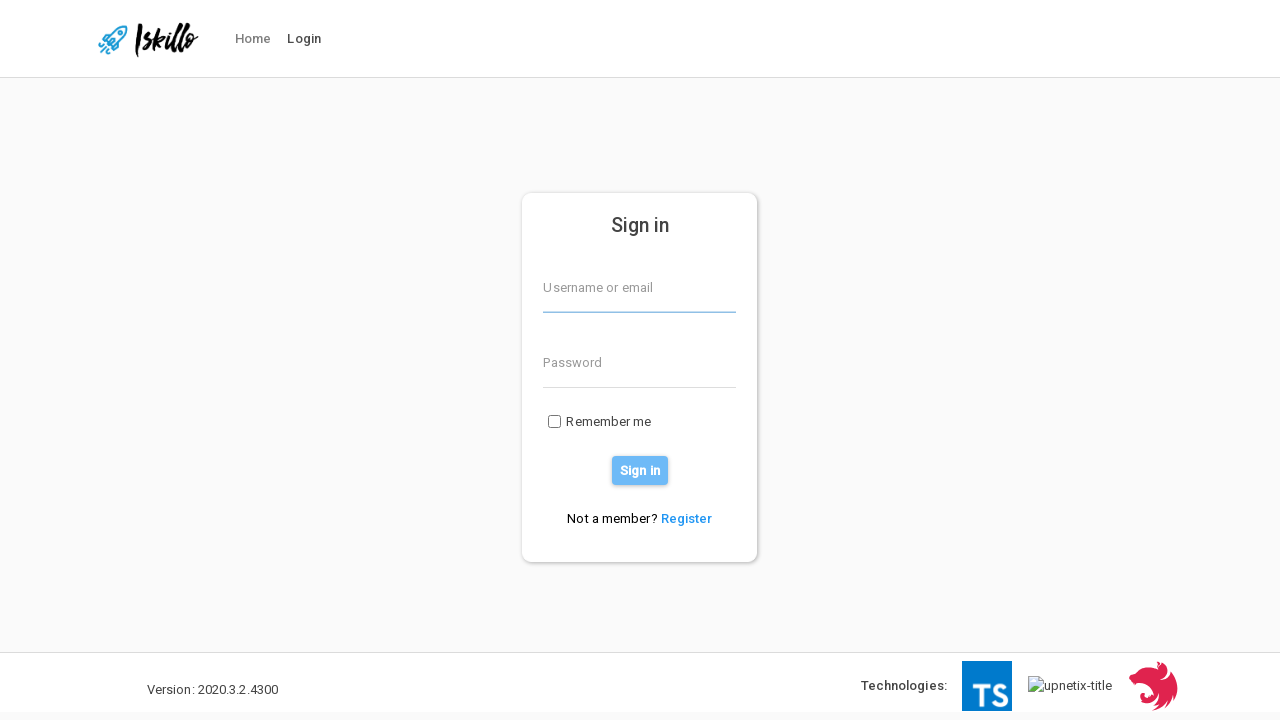

Filled username field with 'NAME' on #defaultLoginFormUsername
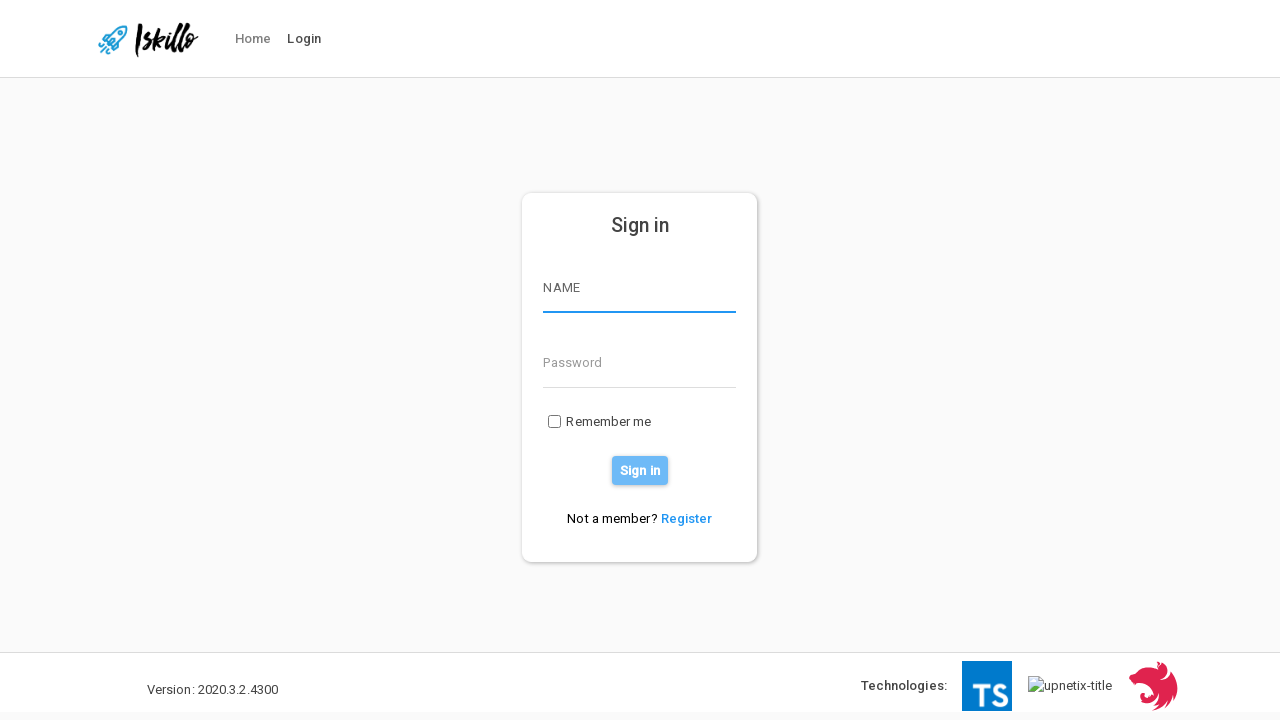

Filled password field with 'Password' on #defaultLoginFormPassword
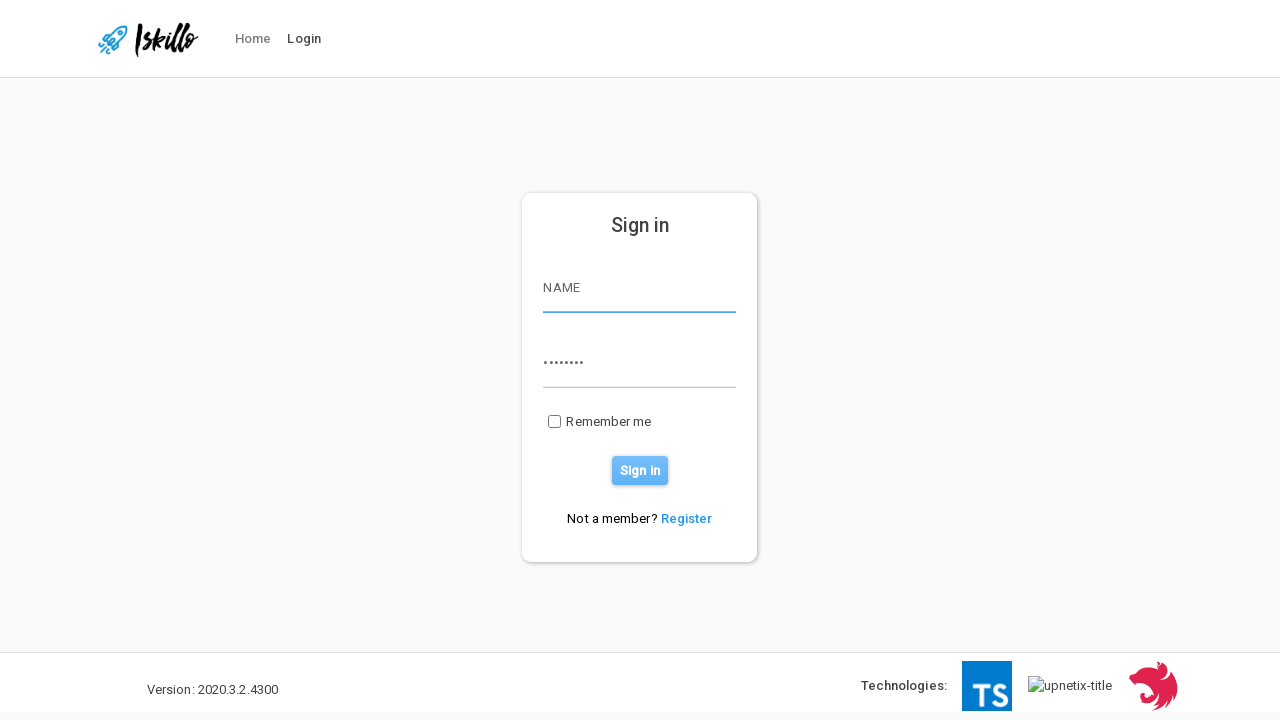

Cleared username field on #defaultLoginFormUsername
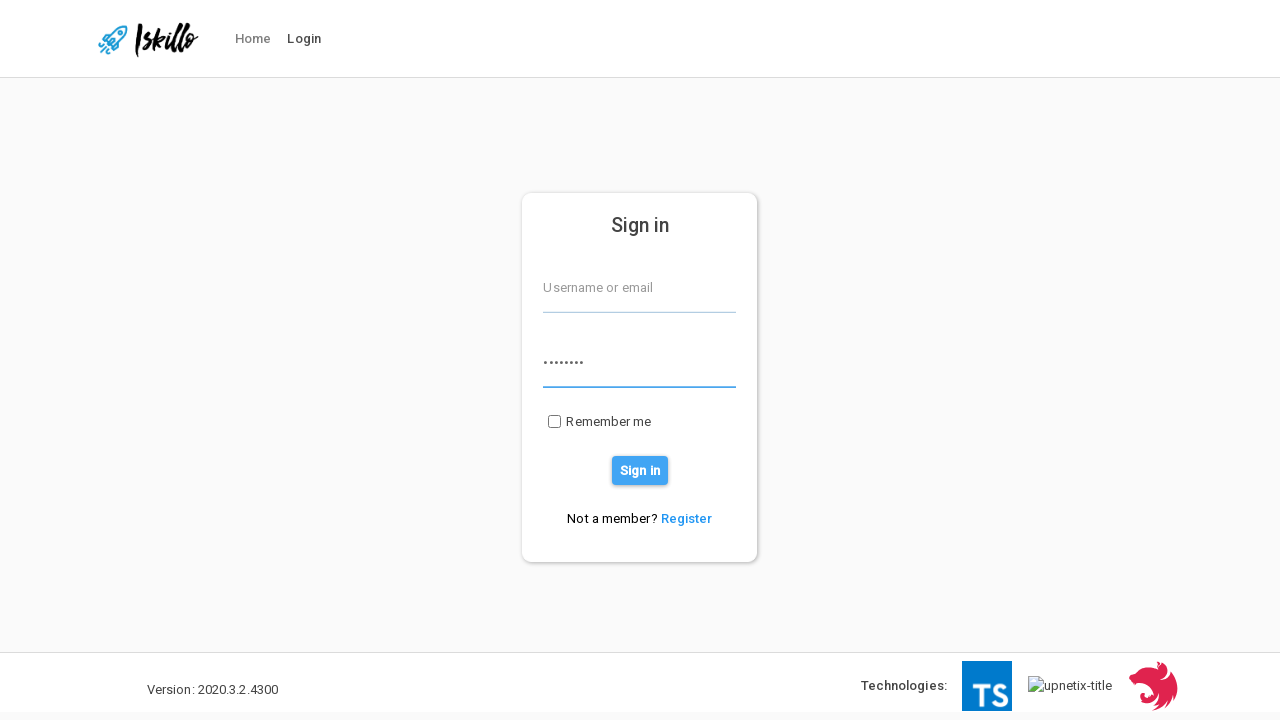

Filled username field with corrected value 'NameCorrected' on #defaultLoginFormUsername
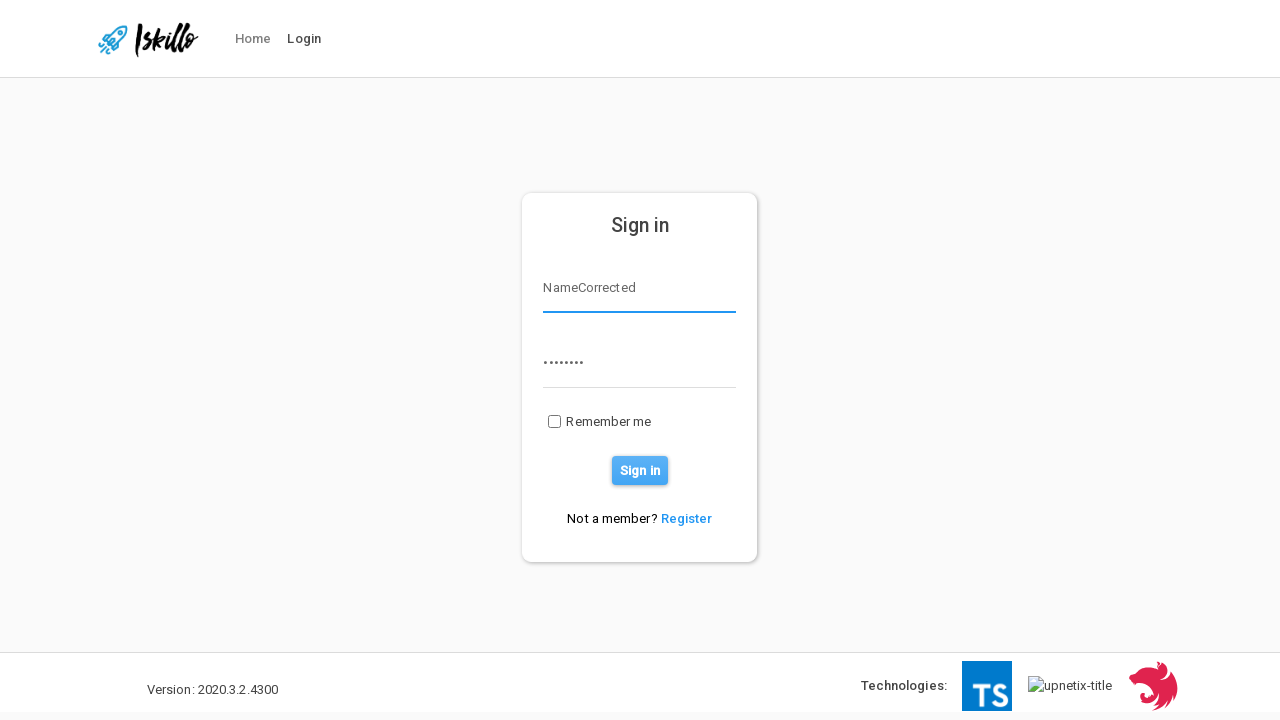

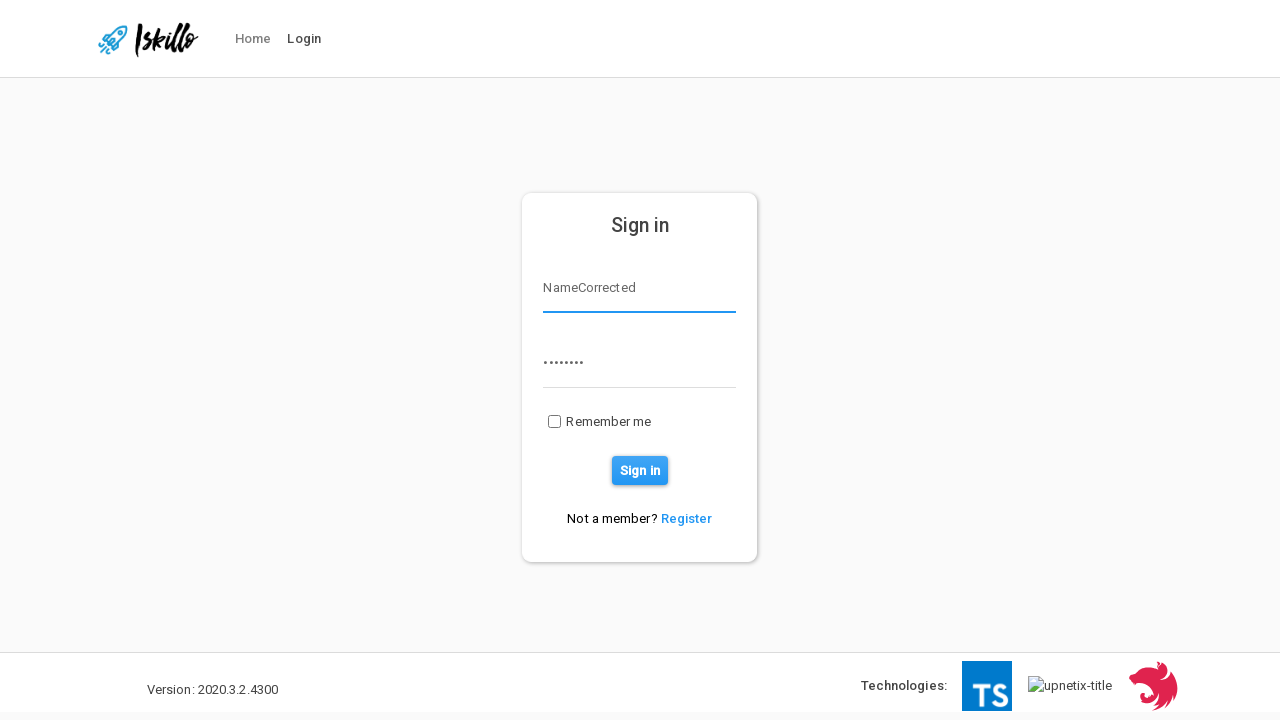